Tests double-clicking a button and verifies the resulting text message

Starting URL: https://automationfc.github.io/basic-form/index.html

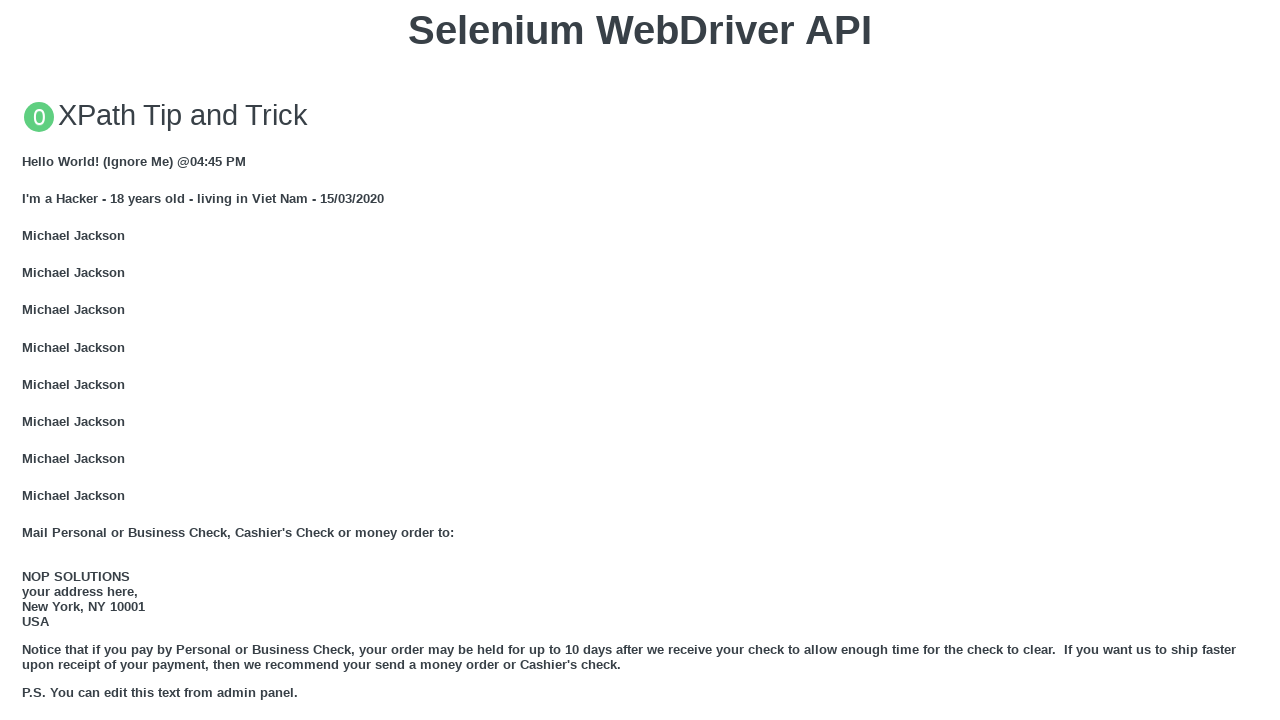

Navigated to basic form test page
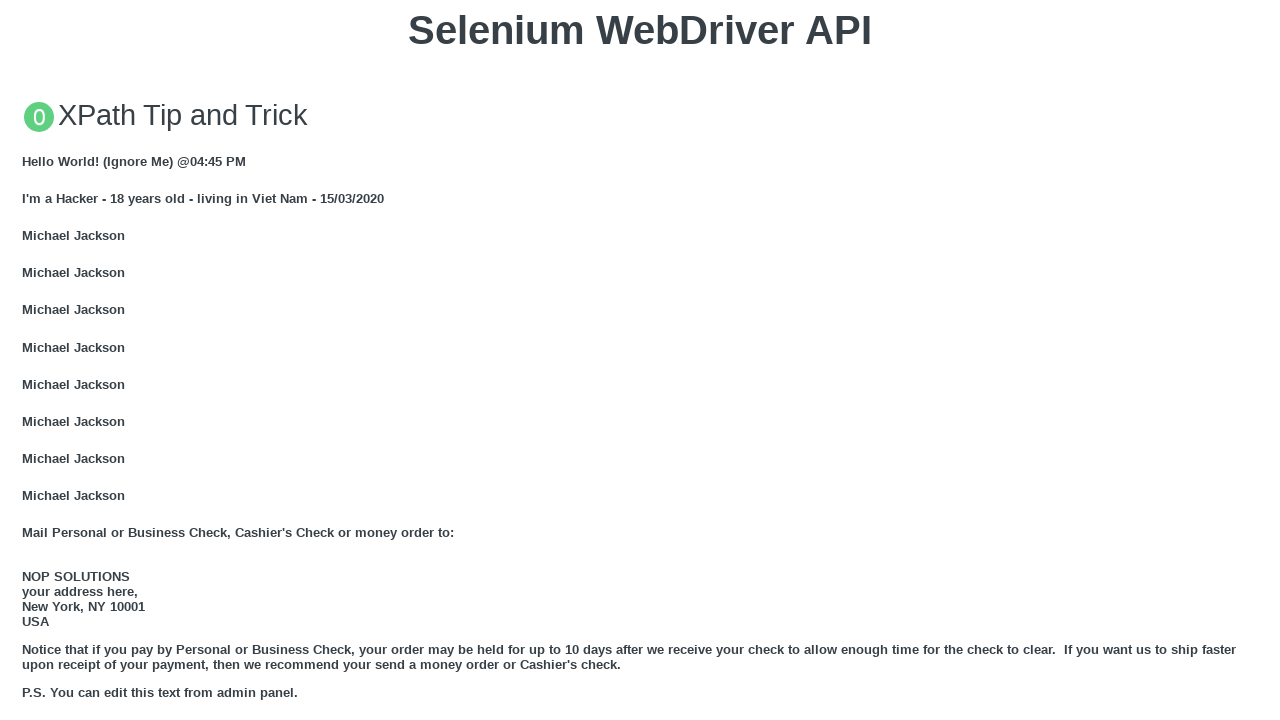

Double-clicked the 'Double click me' button at (640, 361) on xpath=//button[text()='Double click me']
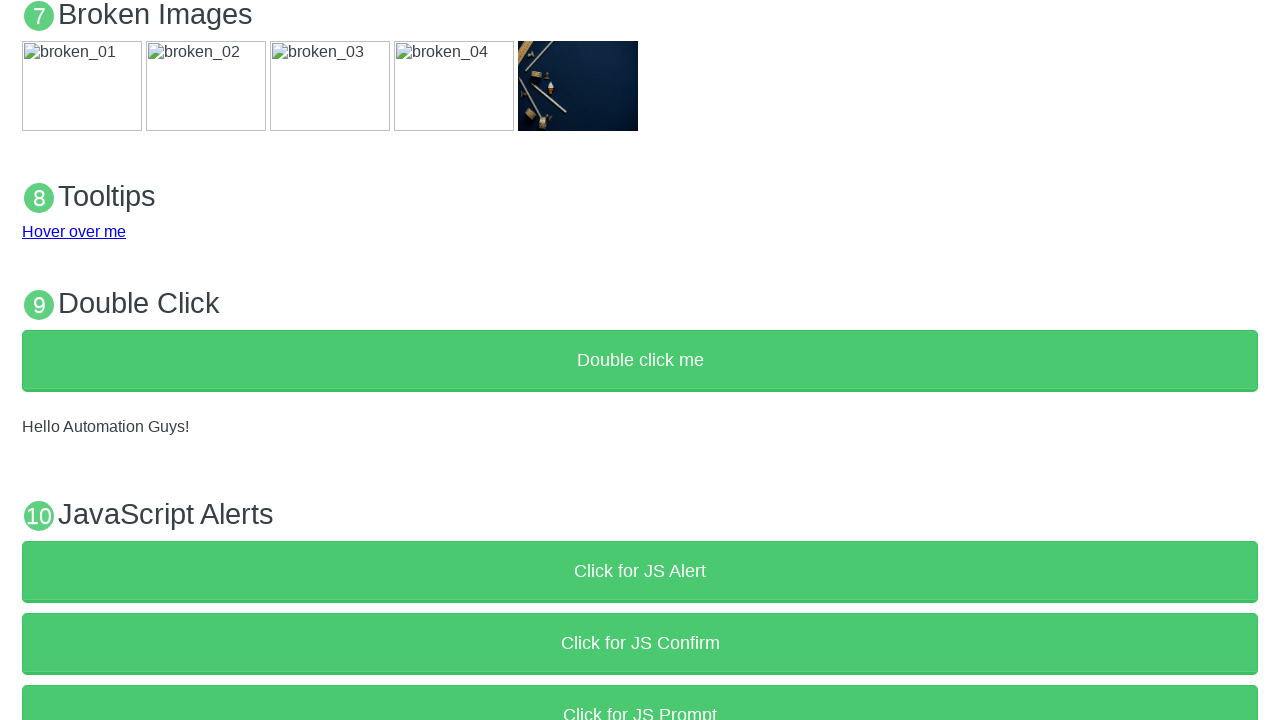

Result text message appeared after double-click
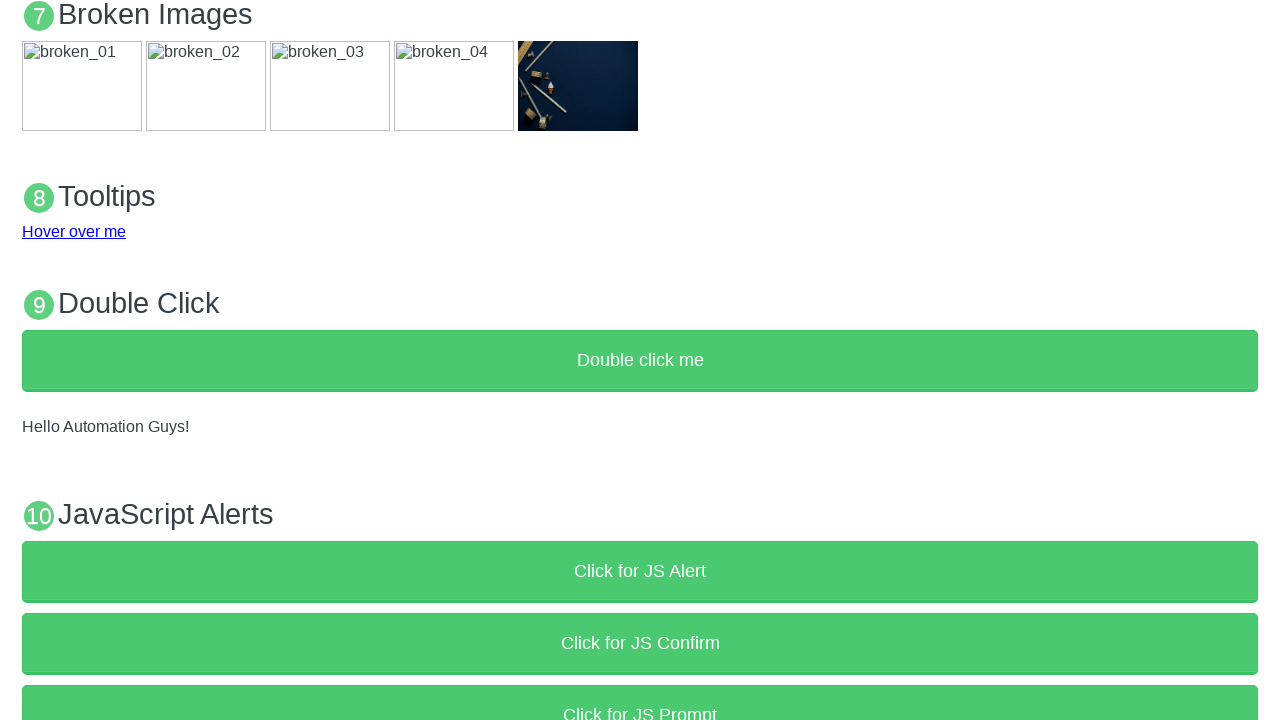

Verified result text is displayed: 'Hello Automation Guys!'
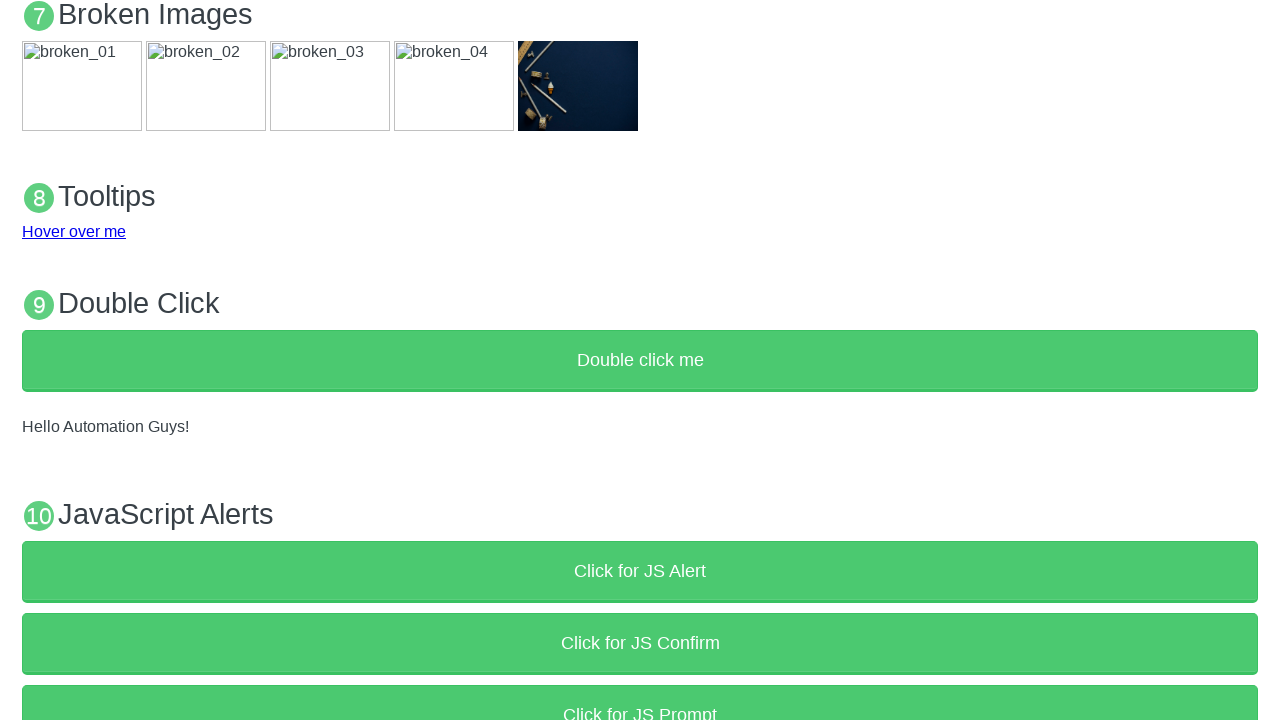

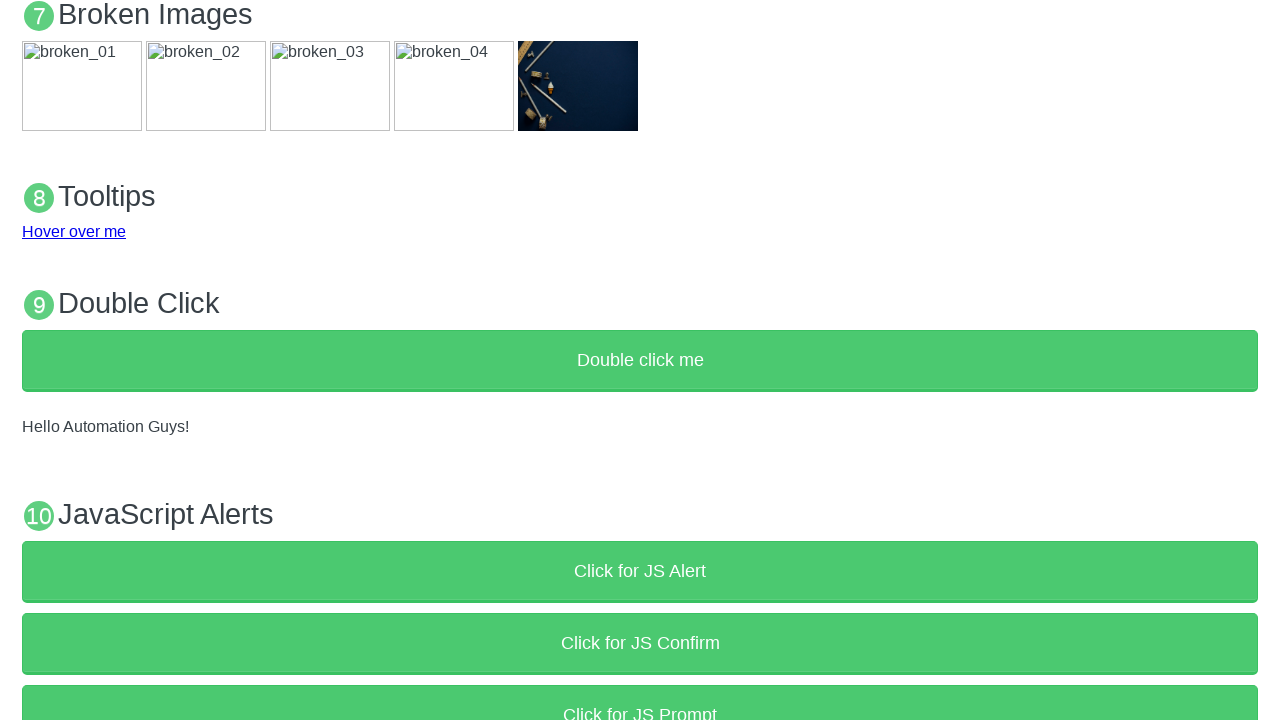